Tests the search functionality on Python.org by entering a search query "pycon" and submitting the form, then verifying results are displayed

Starting URL: http://www.python.org

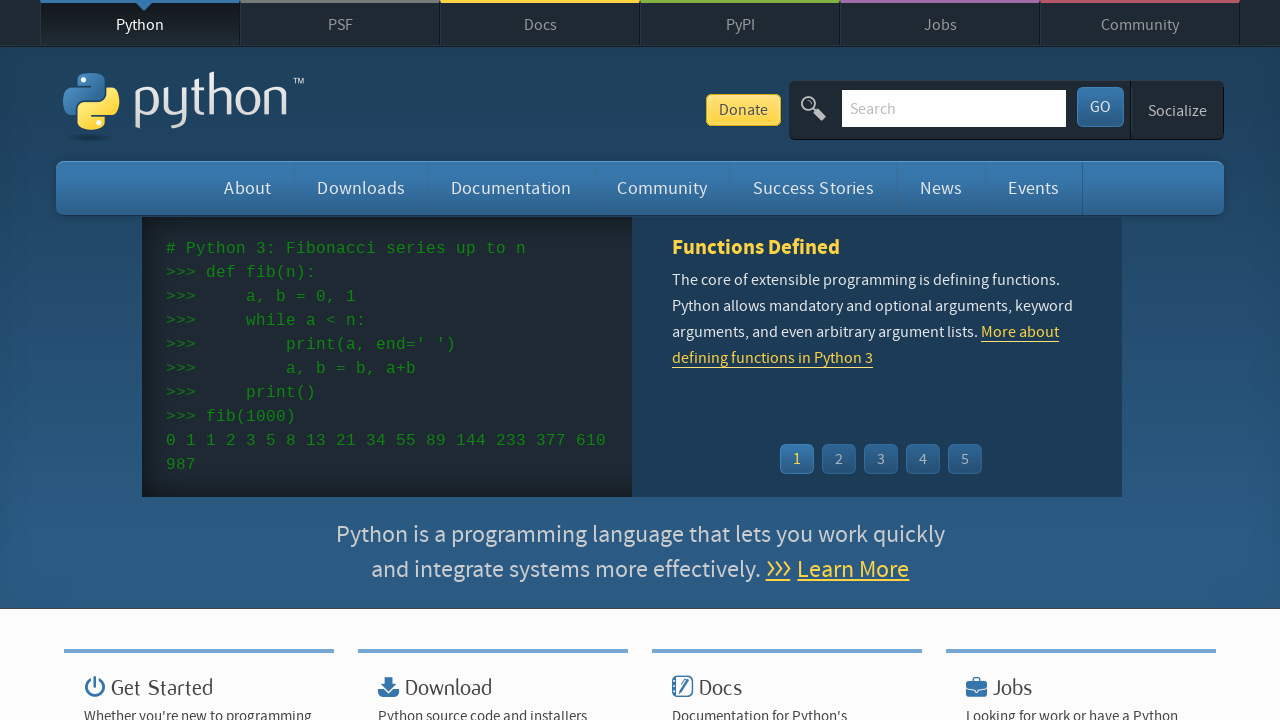

Verified page title contains 'Python'
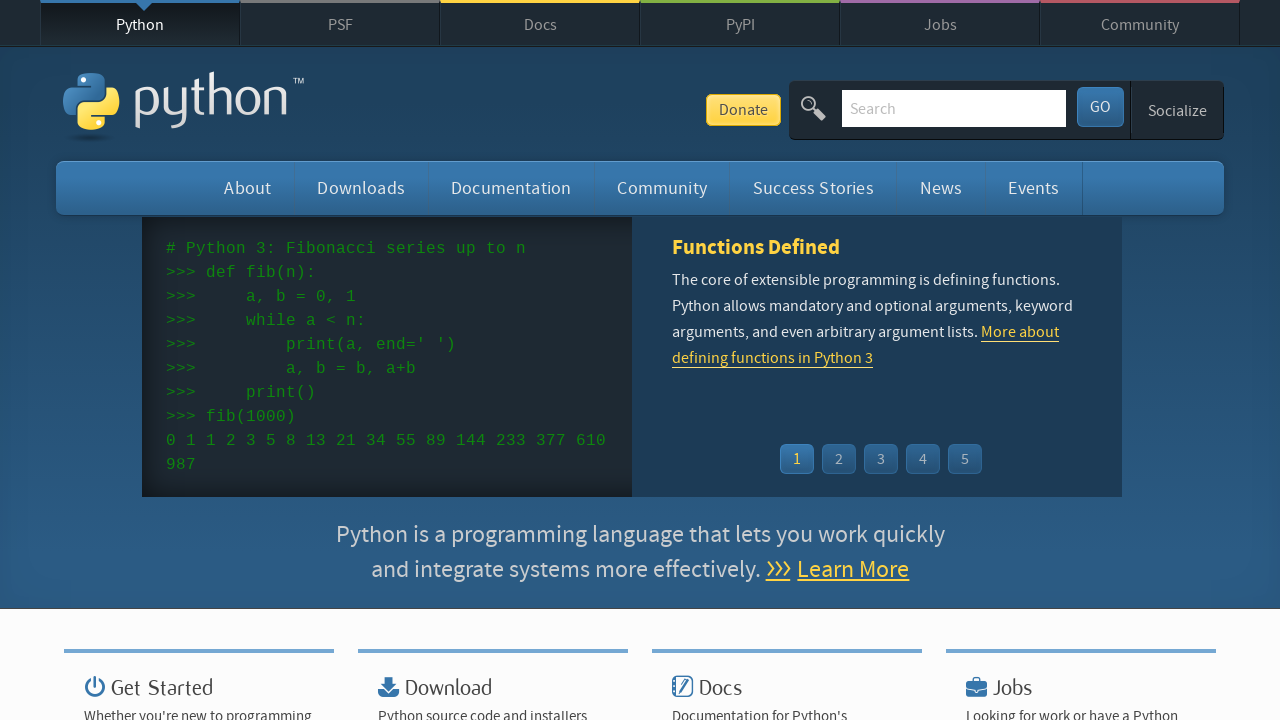

Filled search box with 'pycon' on input[name='q']
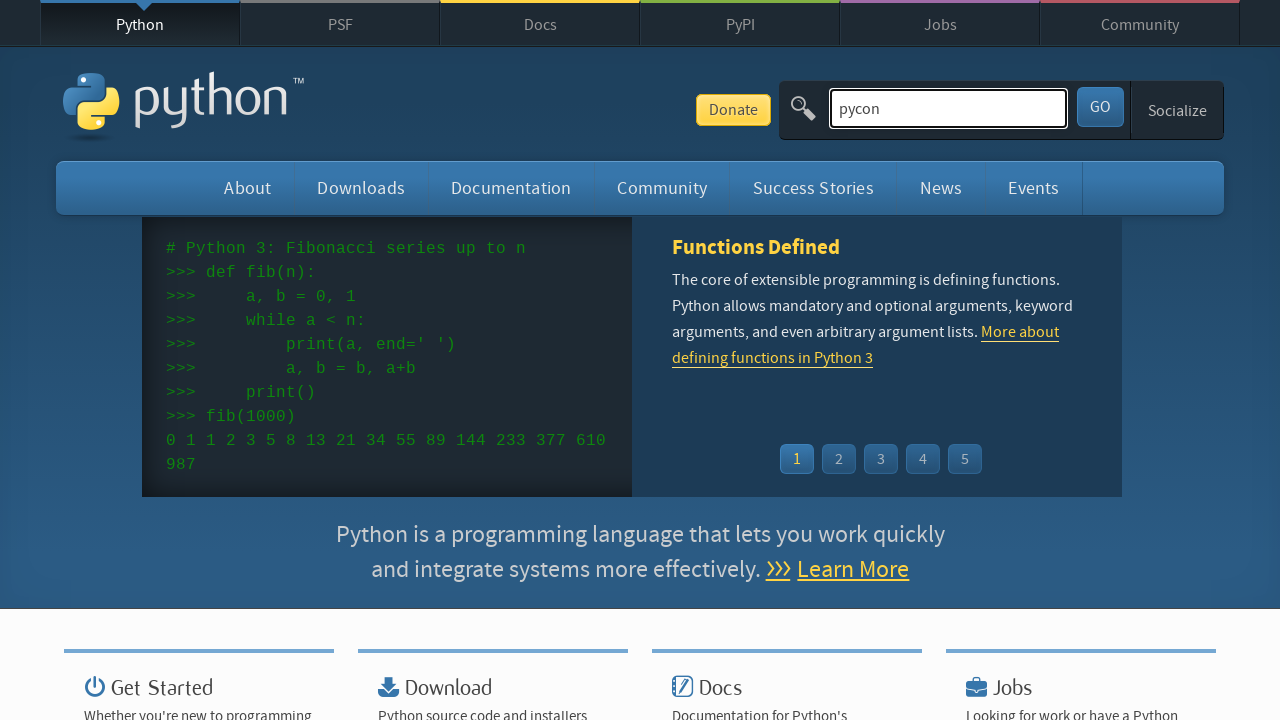

Submitted search form by pressing Enter on input[name='q']
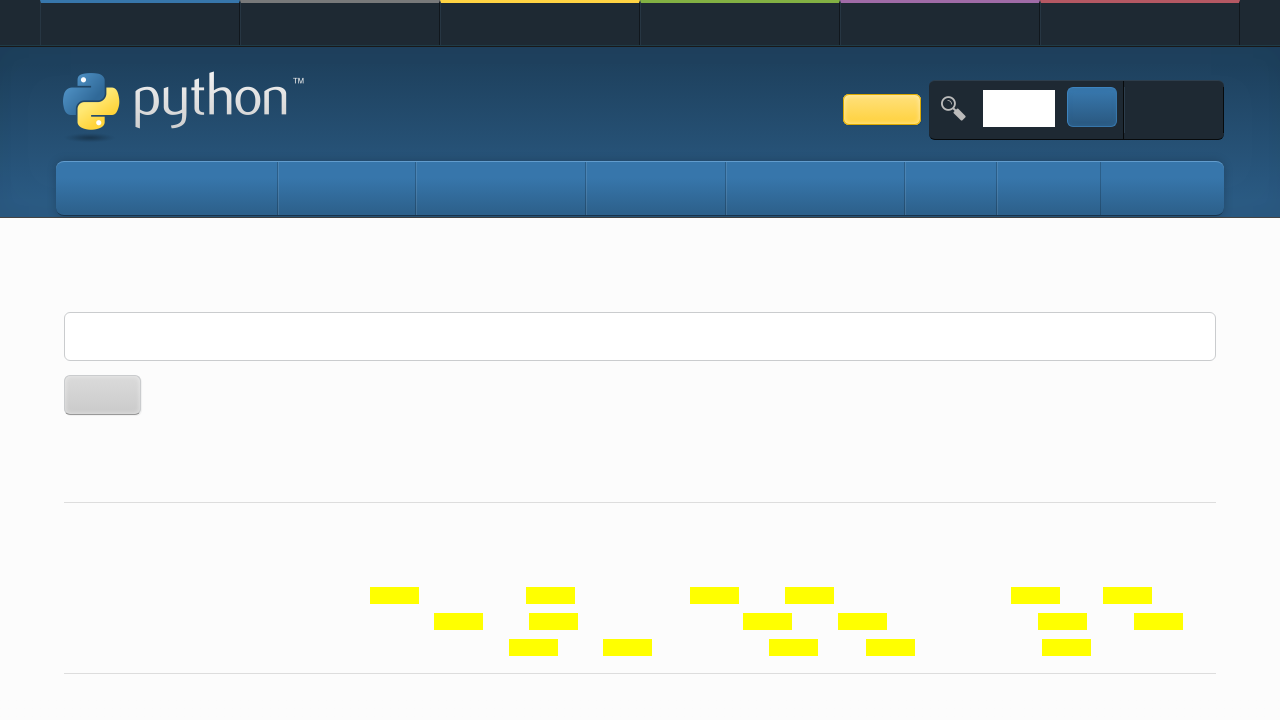

Waited for network idle after search submission
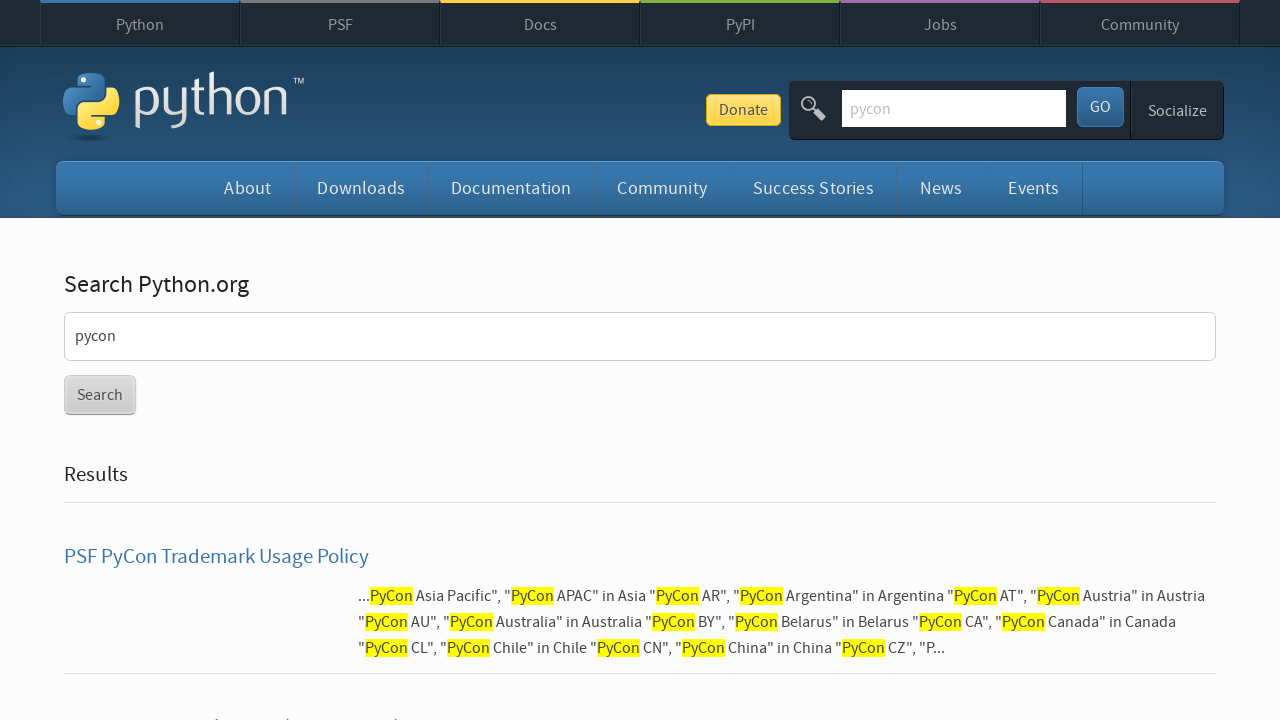

Verified search results are displayed (no 'No results found' message)
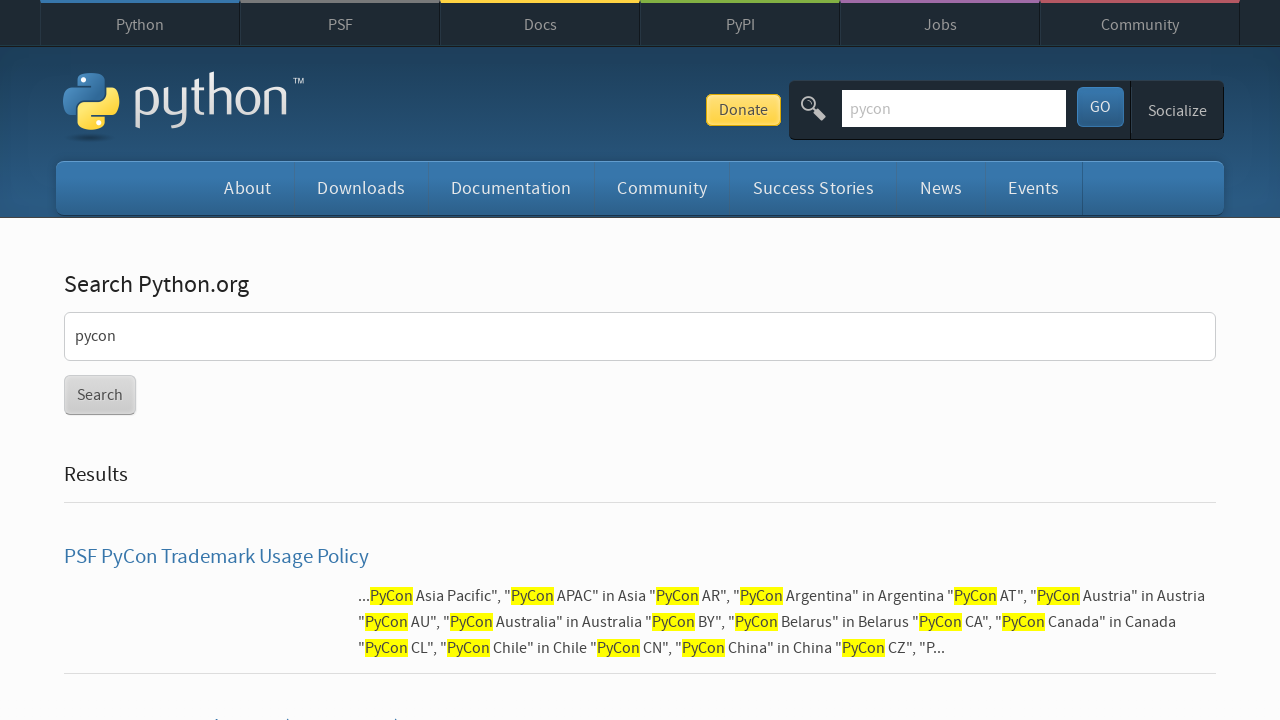

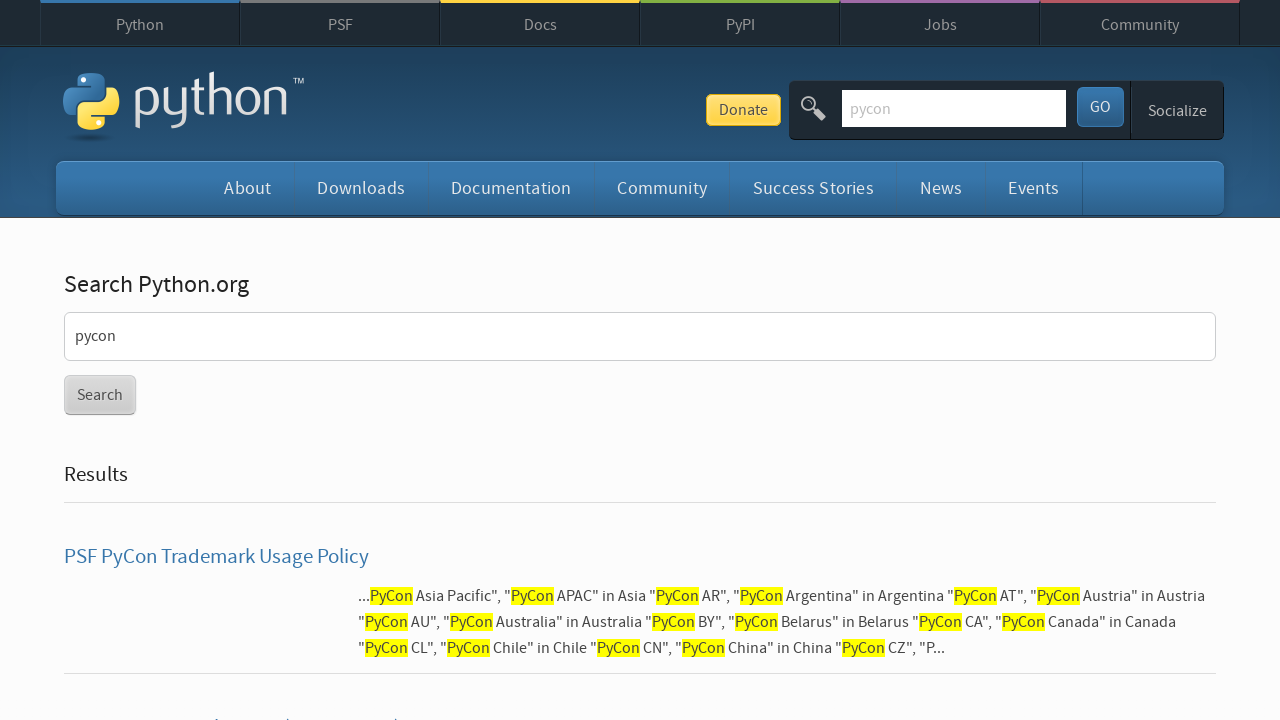